Tests alert popup handling by triggering alerts and interacting with them

Starting URL: https://demoqa.com/alerts

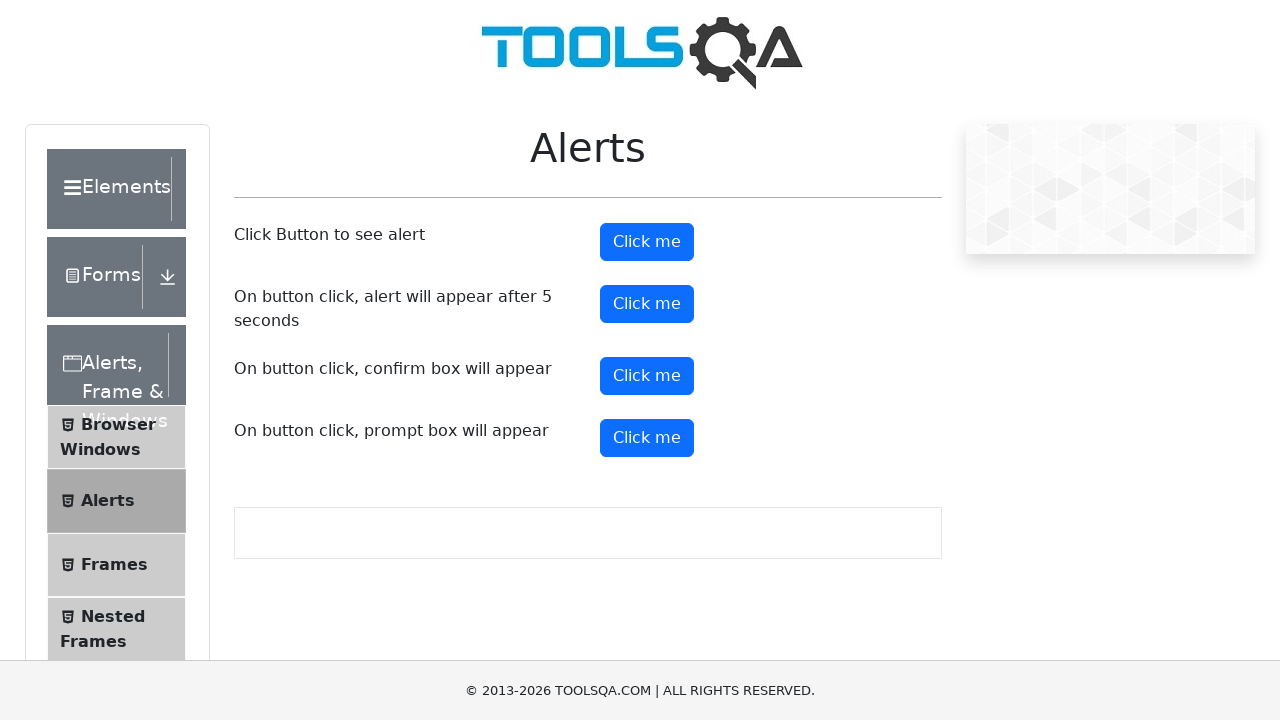

Clicked button to trigger first alert at (647, 242) on #alertButton
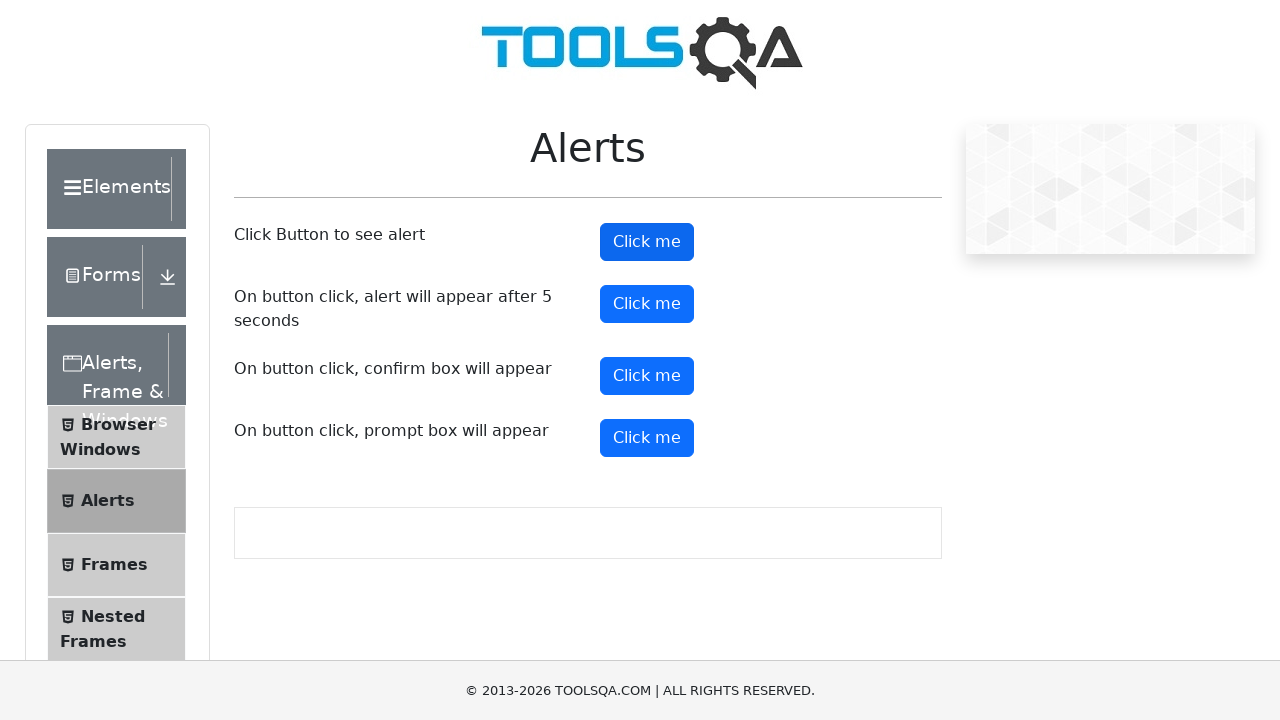

Set up dialog handler to accept alerts
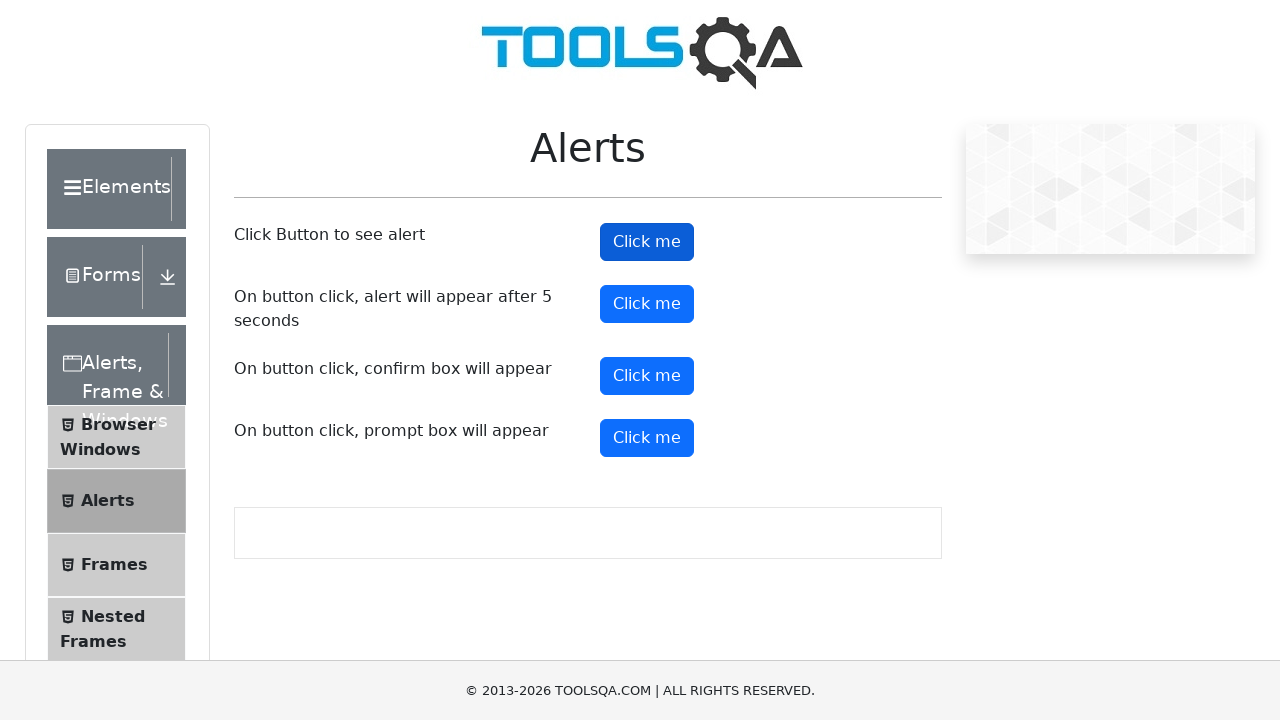

Clicked button to trigger second alert at (647, 242) on #alertButton
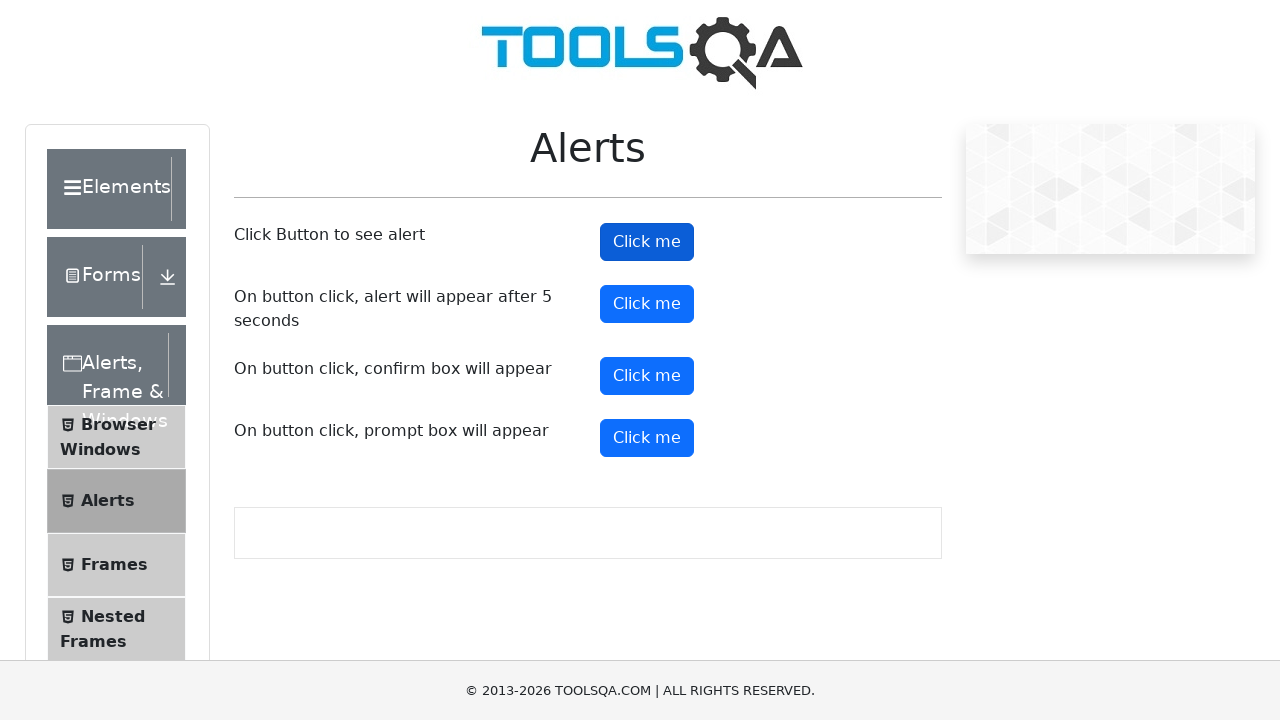

Second alert was automatically handled by dialog handler
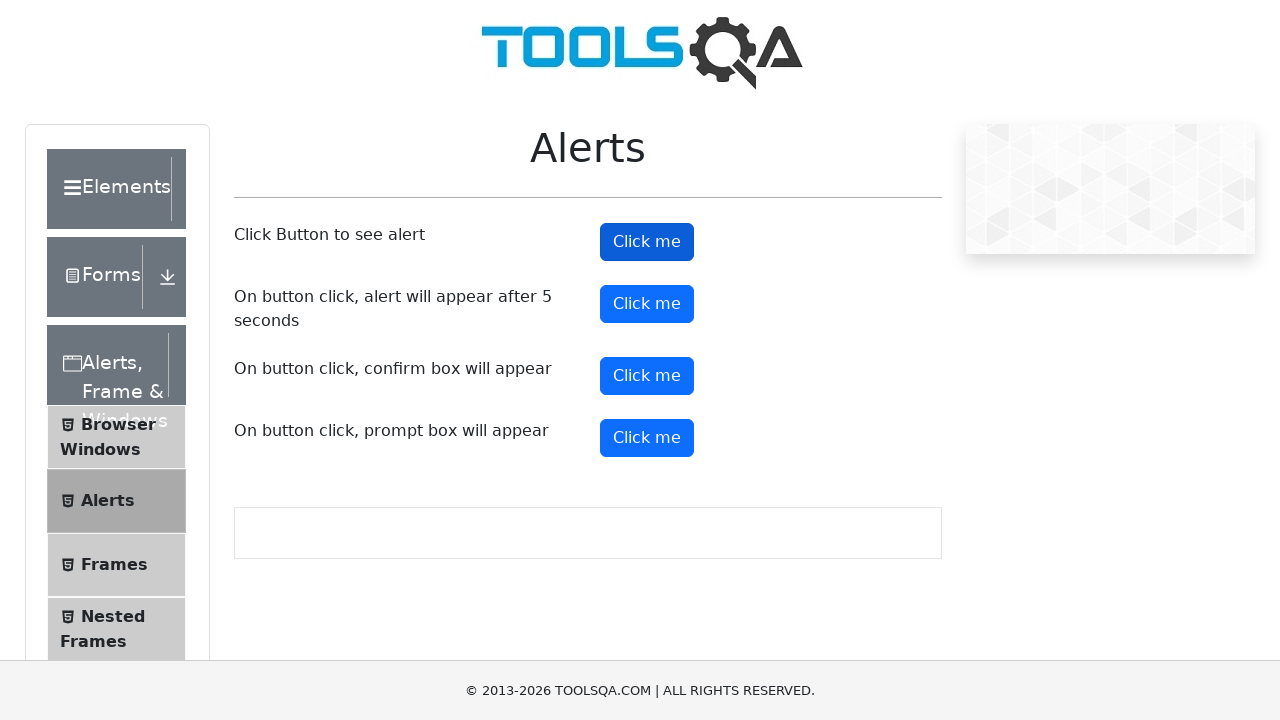

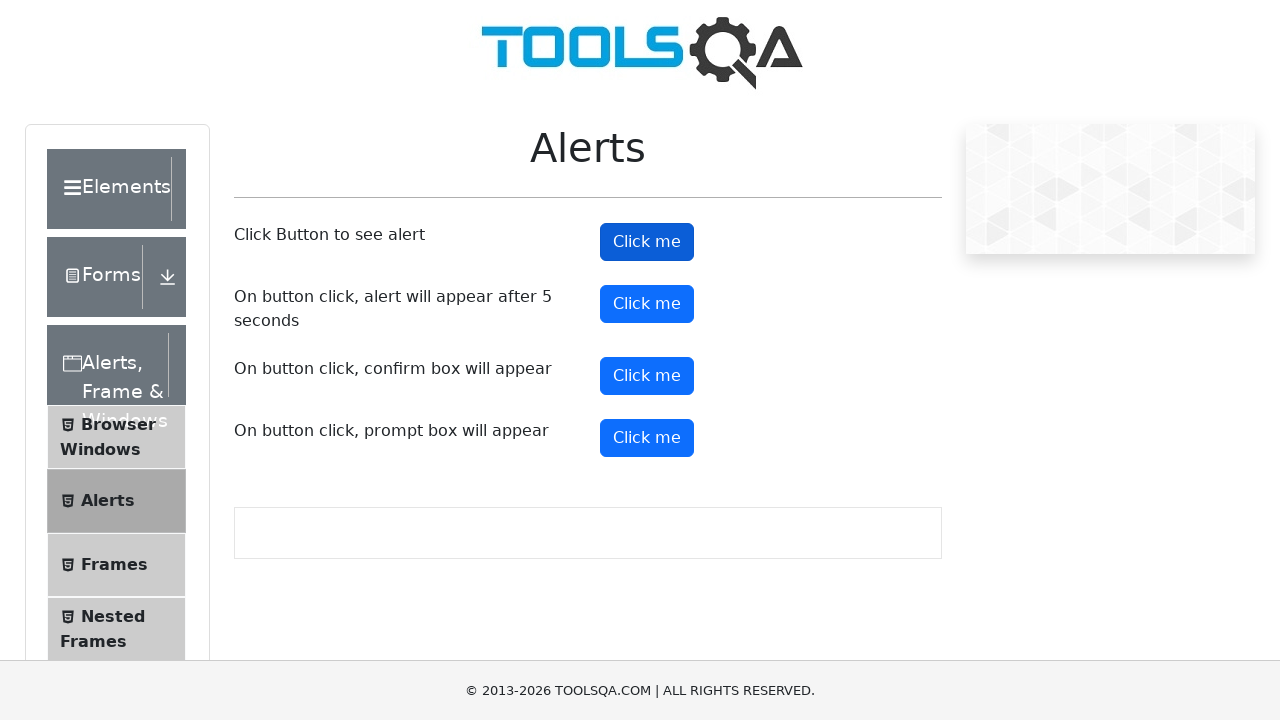